Tests navigation to the Java documentation by clicking Get started, hovering over Node.js button, selecting Java, and verifying the Java-specific content is displayed

Starting URL: https://playwright.dev

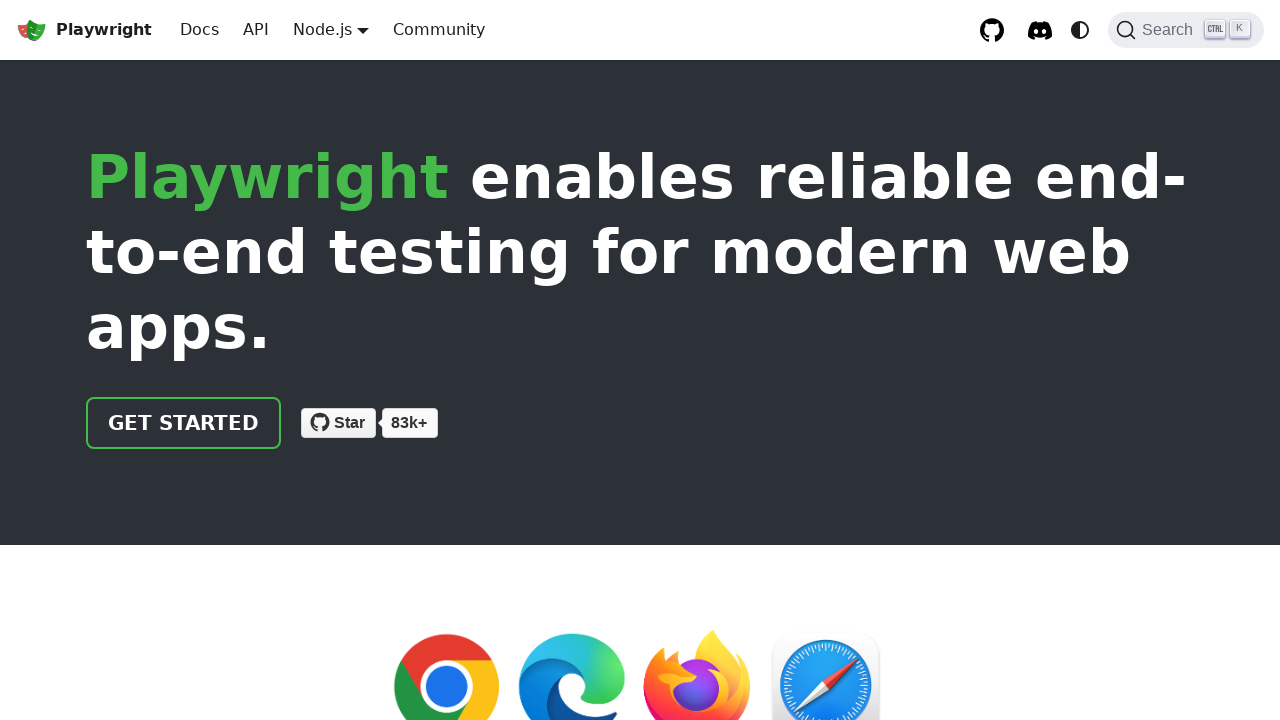

Clicked 'Get started' link at (184, 423) on internal:role=link[name="Get started"i]
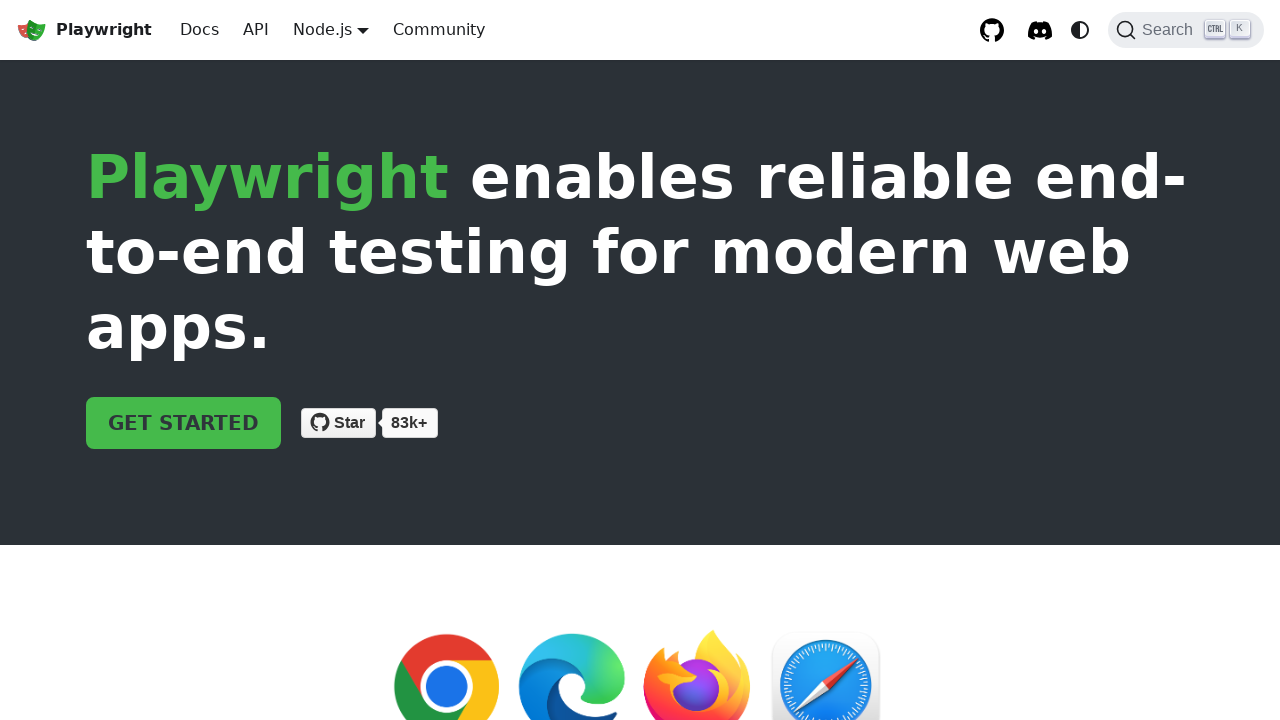

Hovered over Node.js button to reveal language options at (322, 29) on internal:role=button[name="Node.js"i]
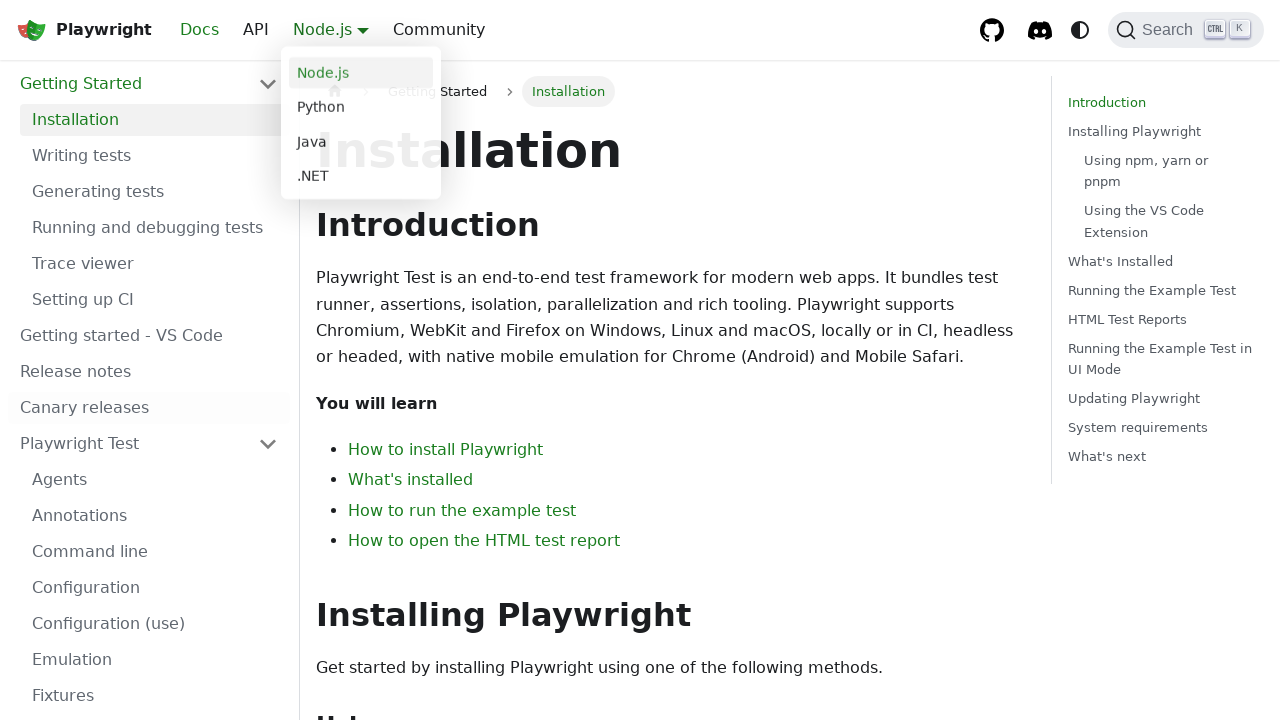

Selected Java from language options at (361, 142) on internal:text="Java"s
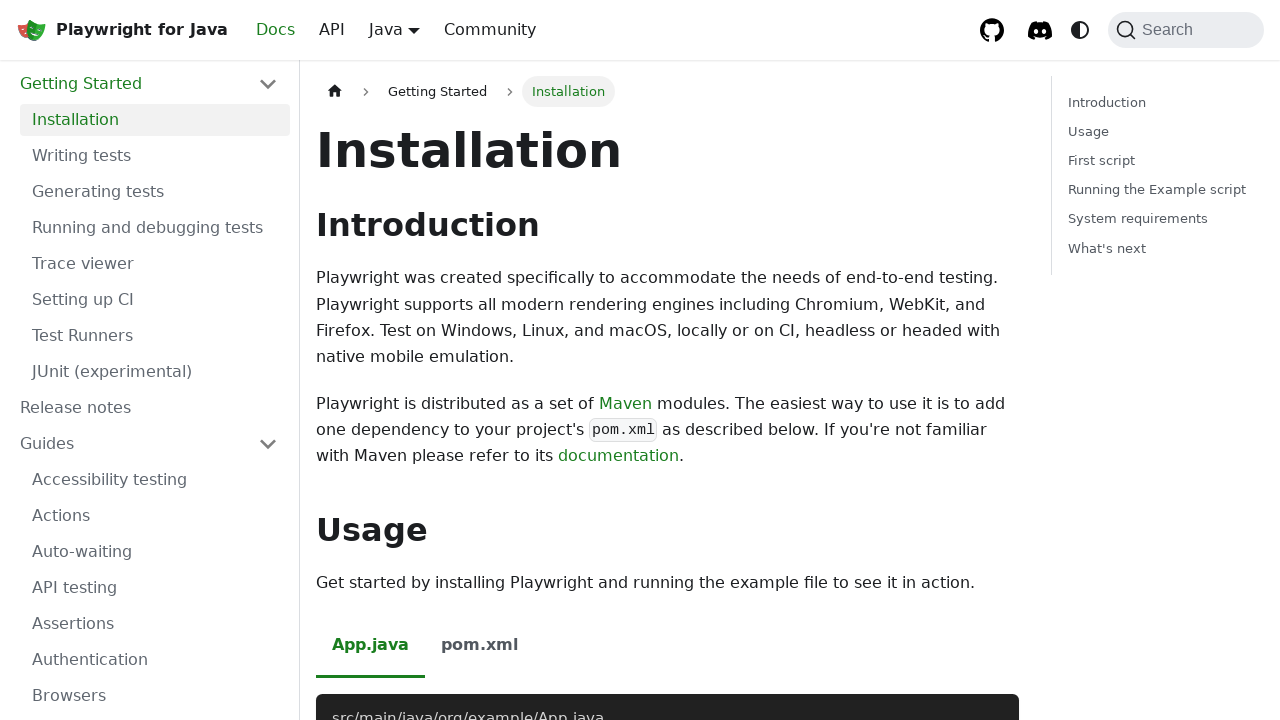

Java documentation page loaded successfully
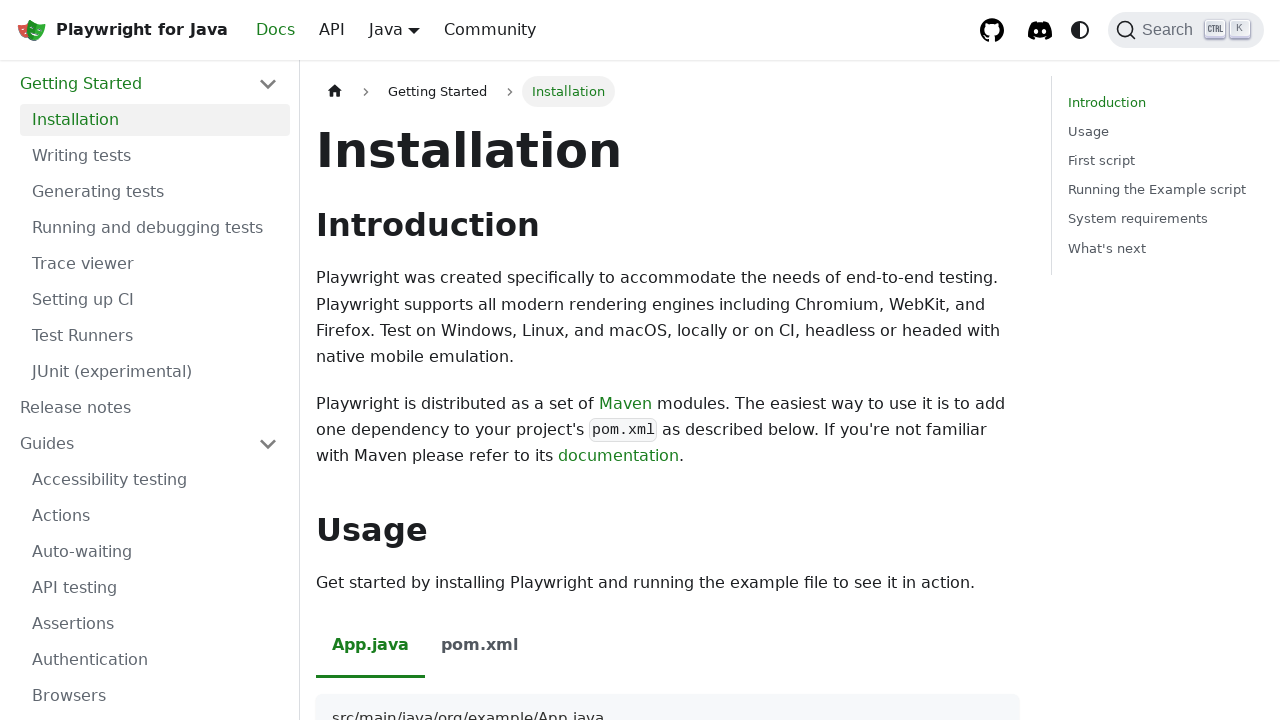

Verified Java-specific Maven documentation content is visible
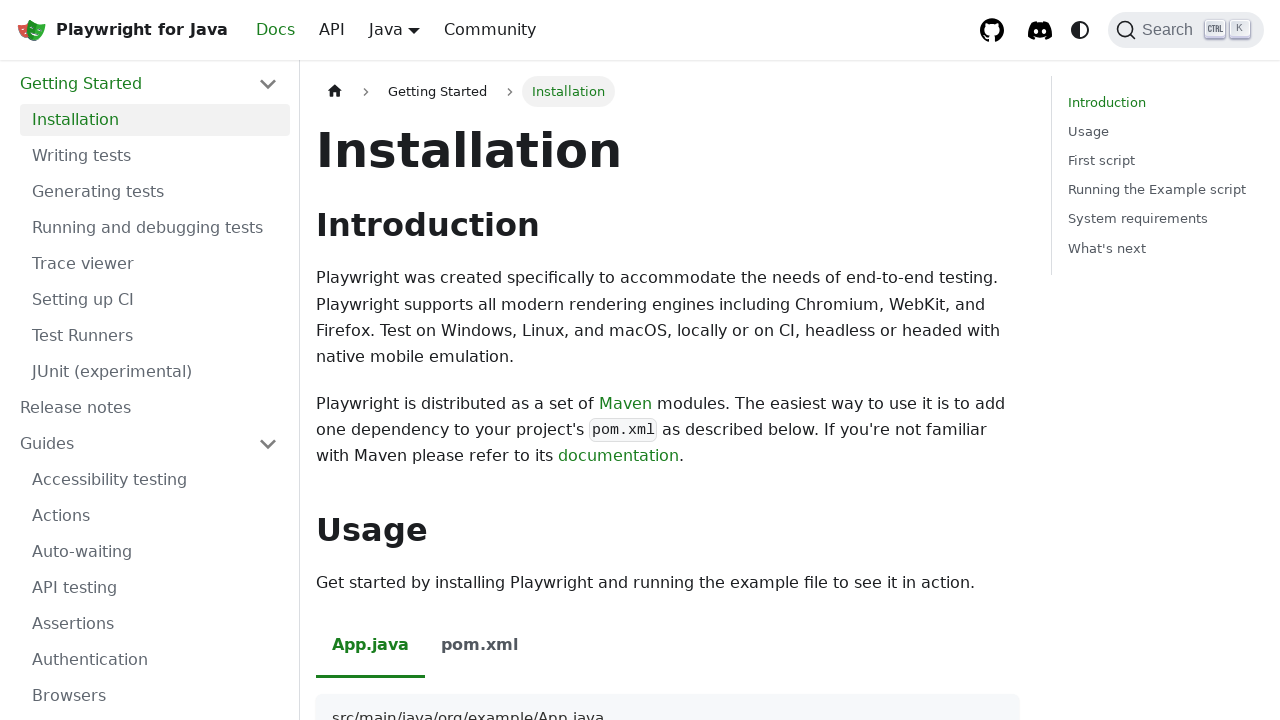

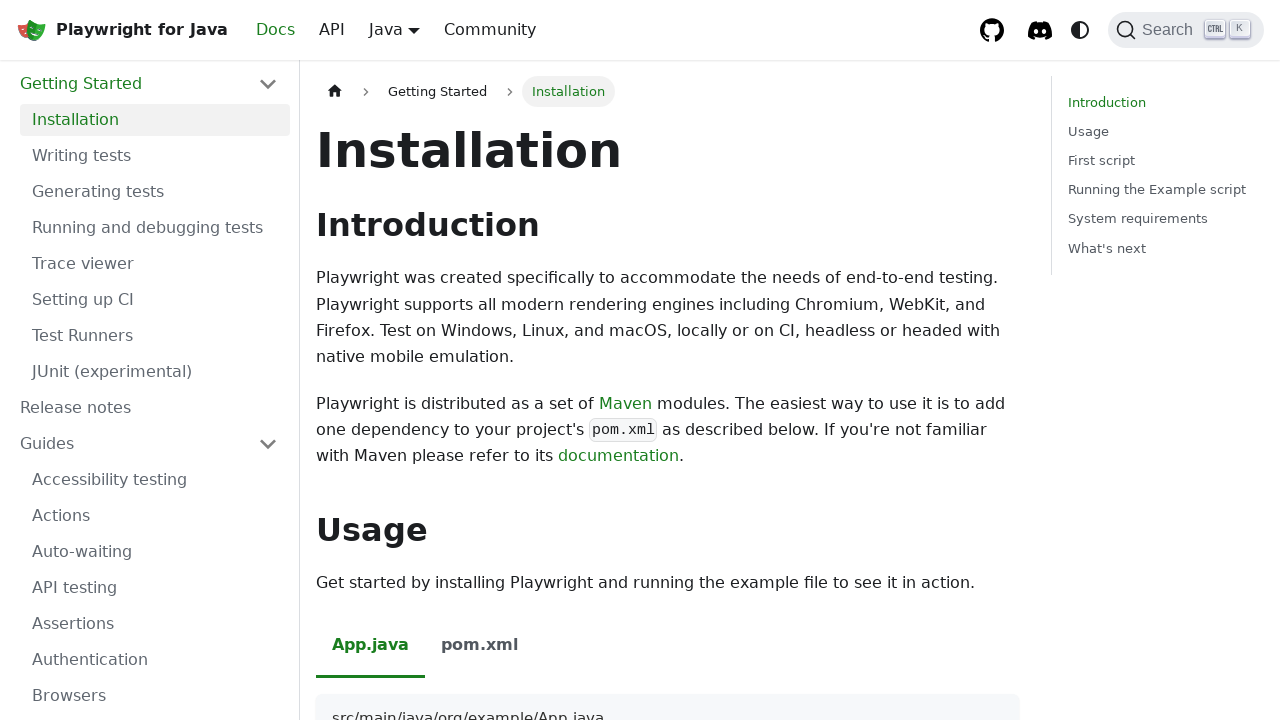